Opens multiple links from a footer table in new tabs using keyboard shortcuts and switches between the opened windows to collect their titles

Starting URL: https://rahulshettyacademy.com/AutomationPractice/

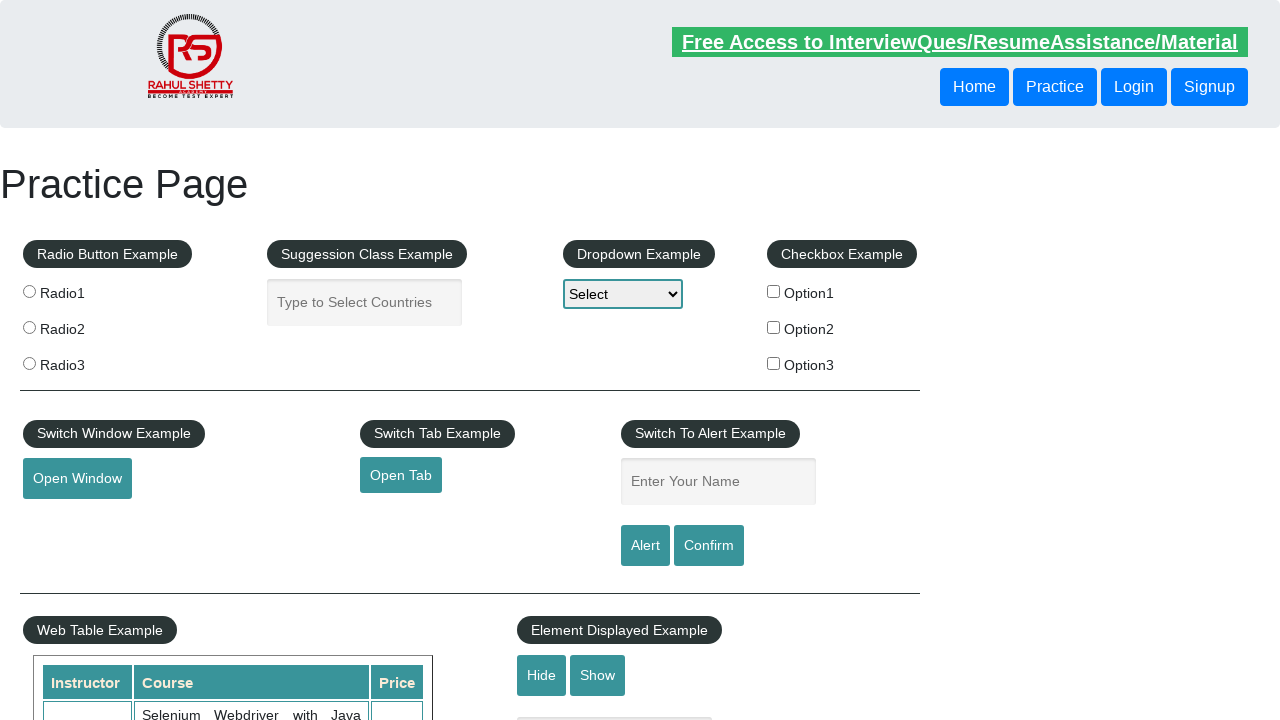

Located all links in footer table first column
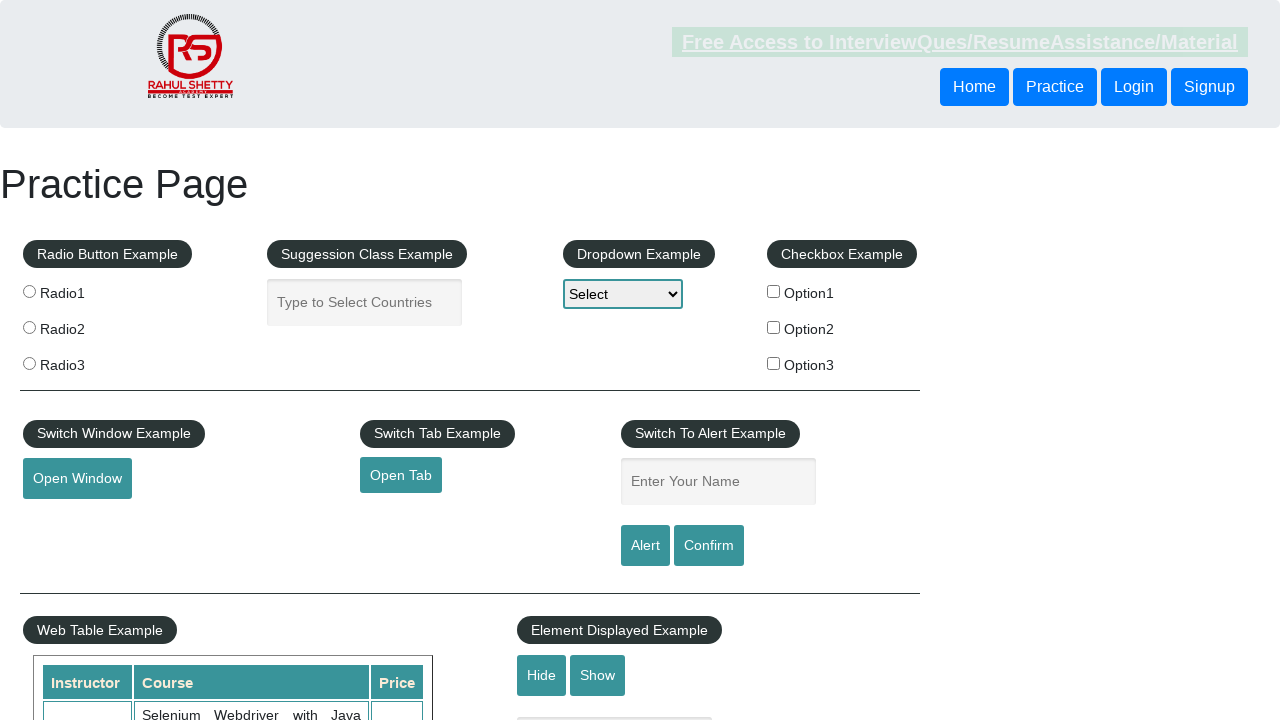

Opened link in new tab using Ctrl+Click at (68, 520) on xpath=//table[@class='gf-t']//td[1]//li/a >> nth=0
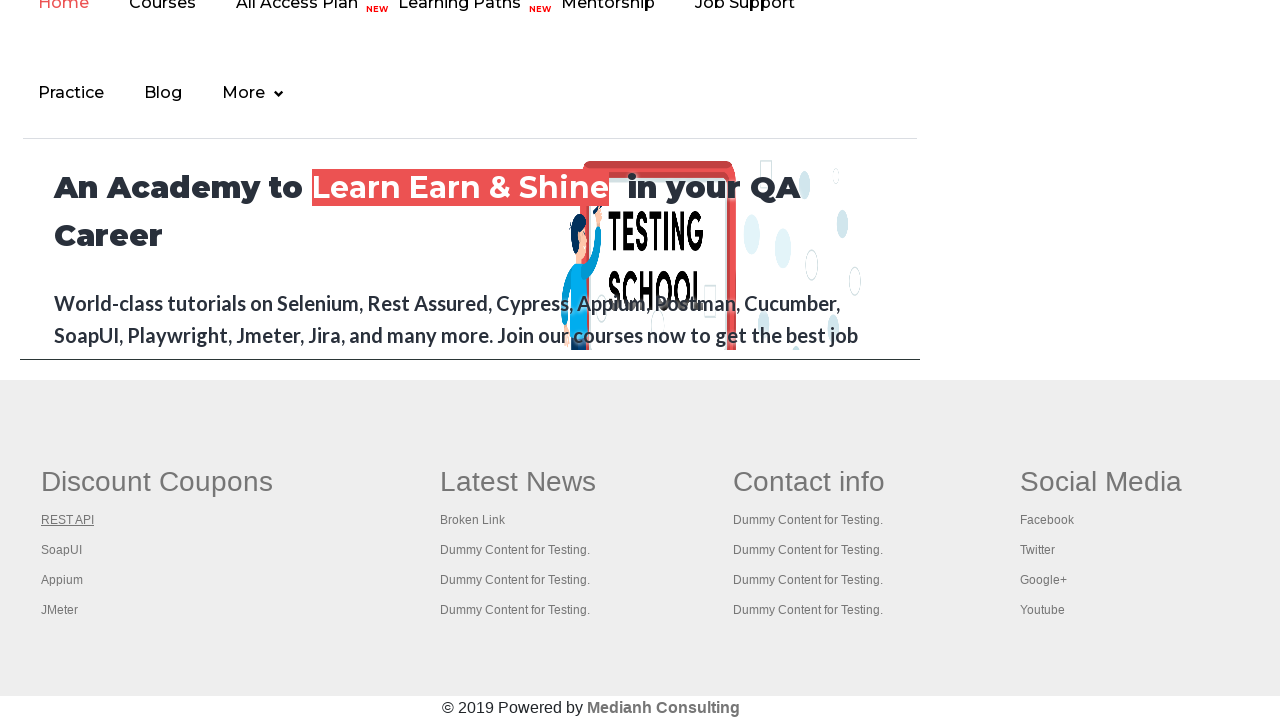

Opened link in new tab using Ctrl+Click at (62, 550) on xpath=//table[@class='gf-t']//td[1]//li/a >> nth=1
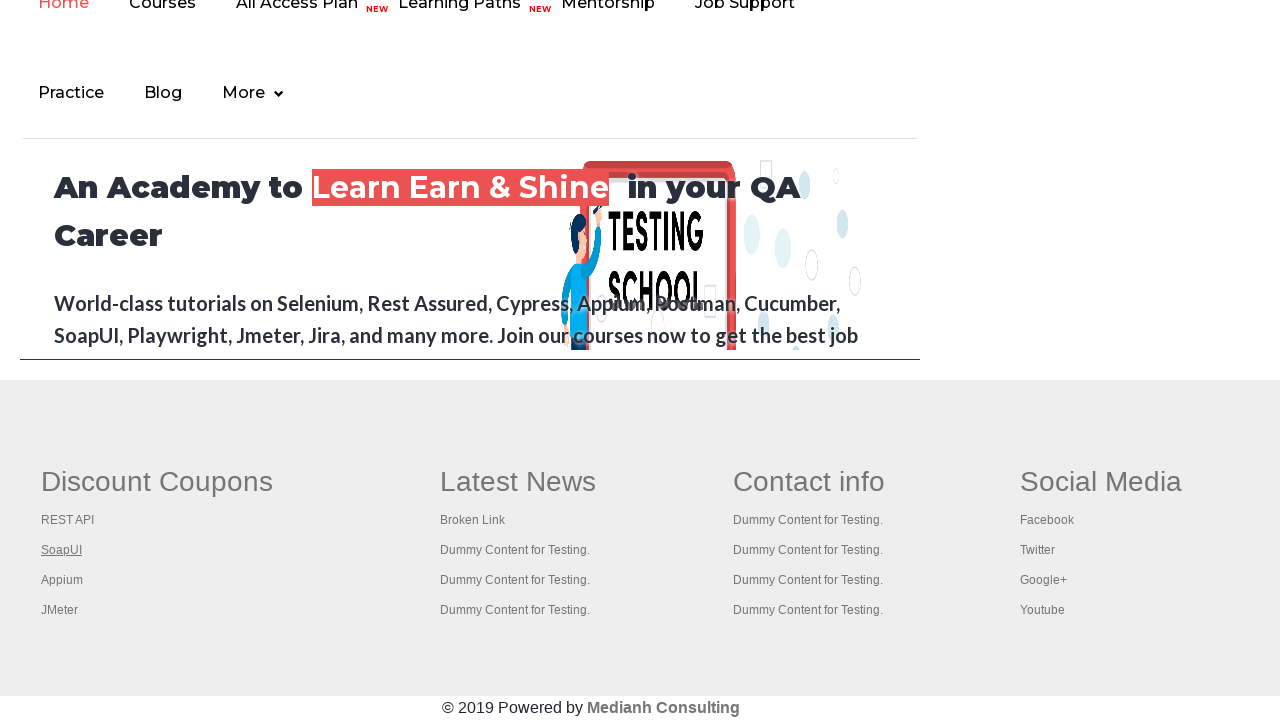

Opened link in new tab using Ctrl+Click at (62, 580) on xpath=//table[@class='gf-t']//td[1]//li/a >> nth=2
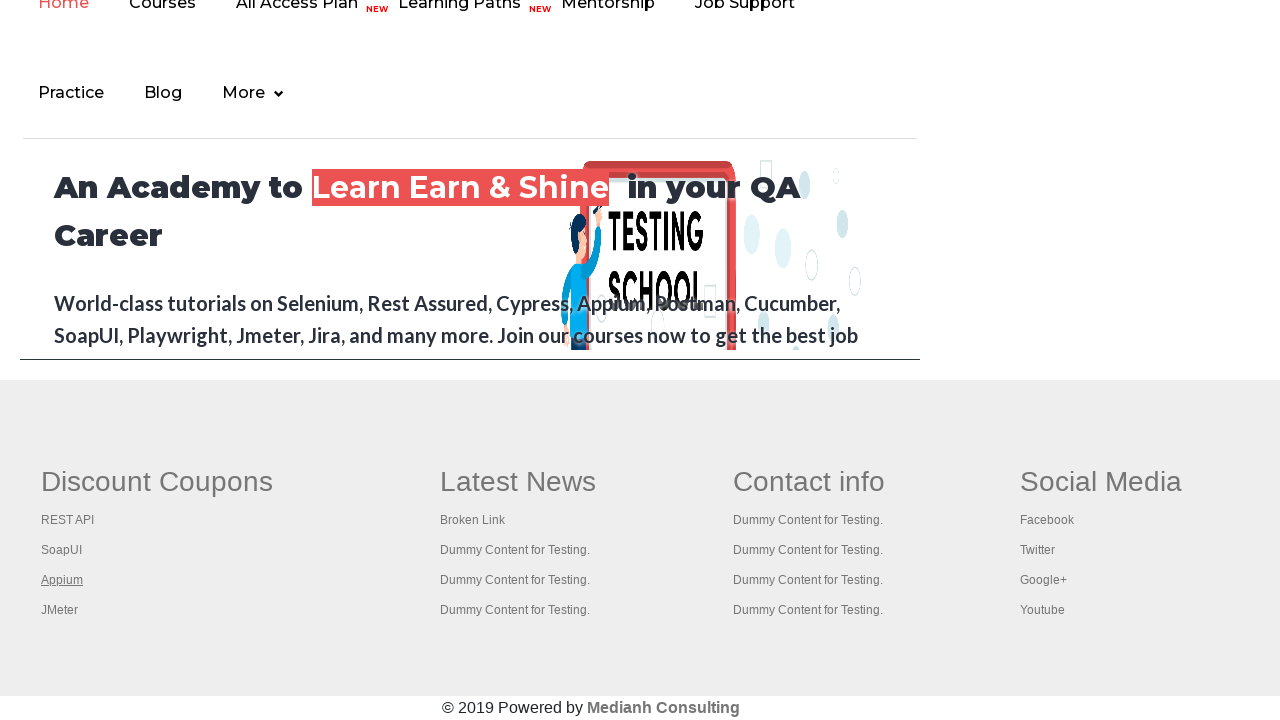

Opened link in new tab using Ctrl+Click at (60, 610) on xpath=//table[@class='gf-t']//td[1]//li/a >> nth=3
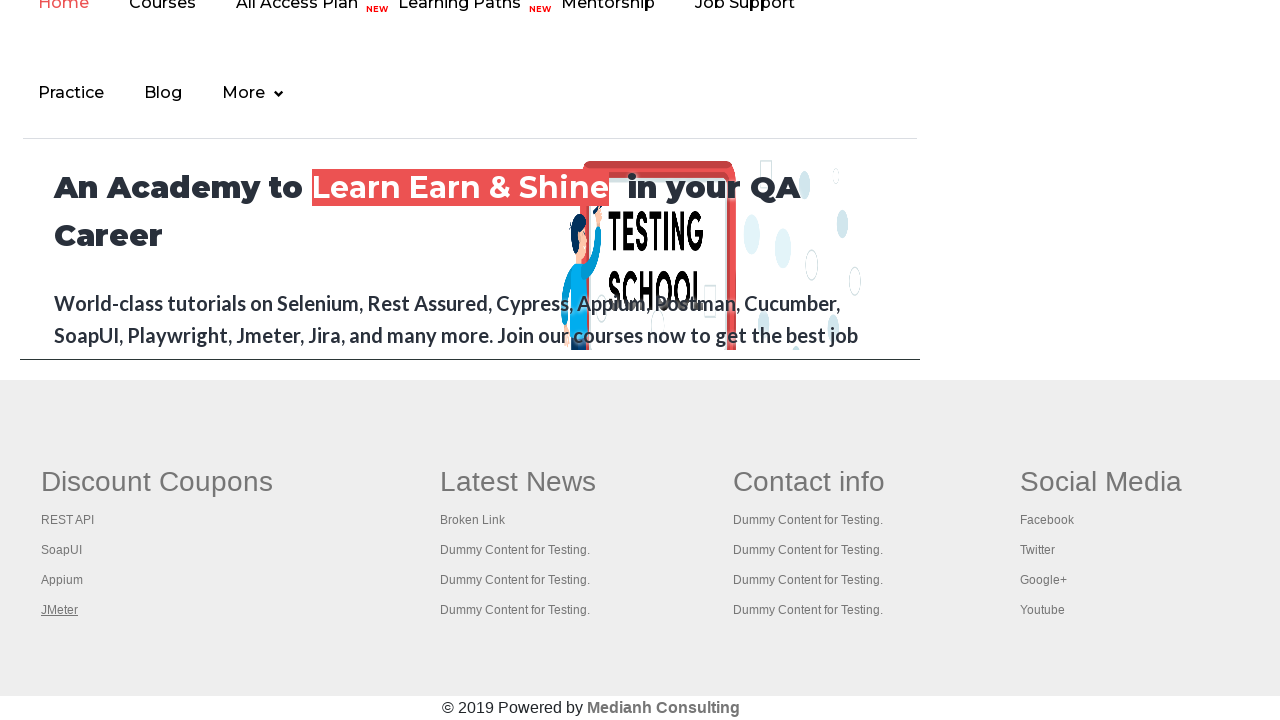

Retrieved all open pages from context
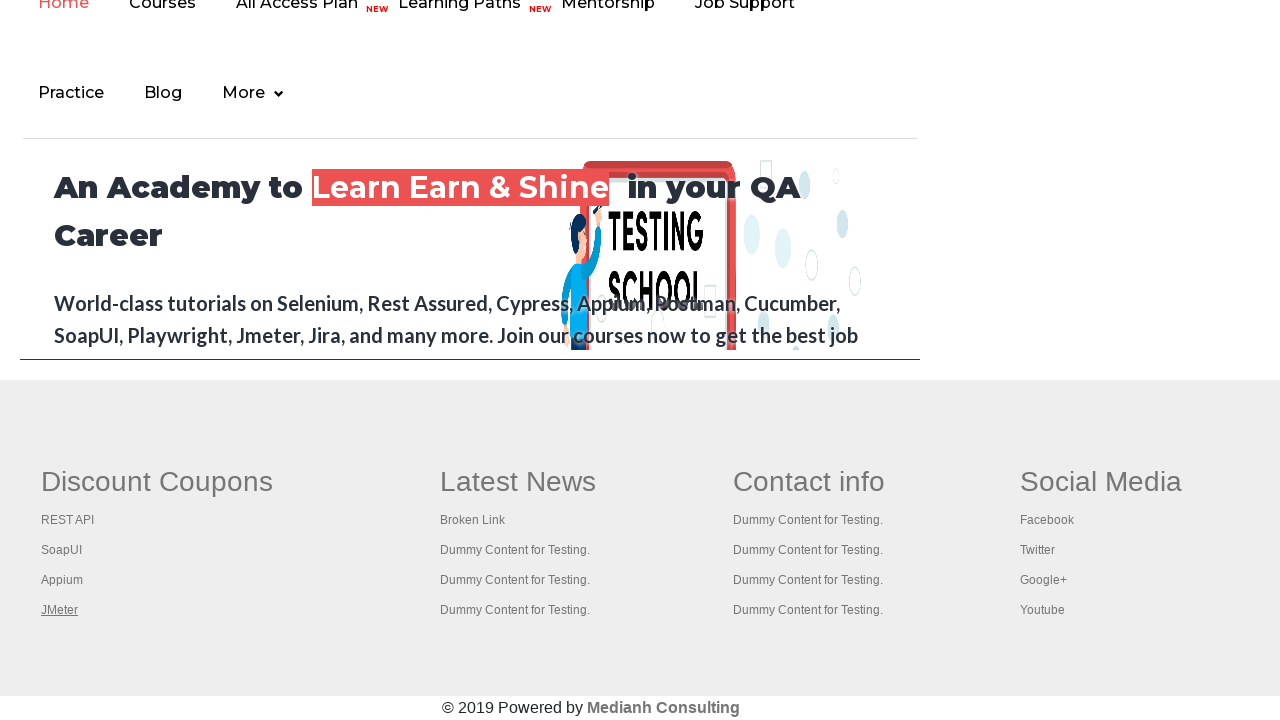

Brought page to front
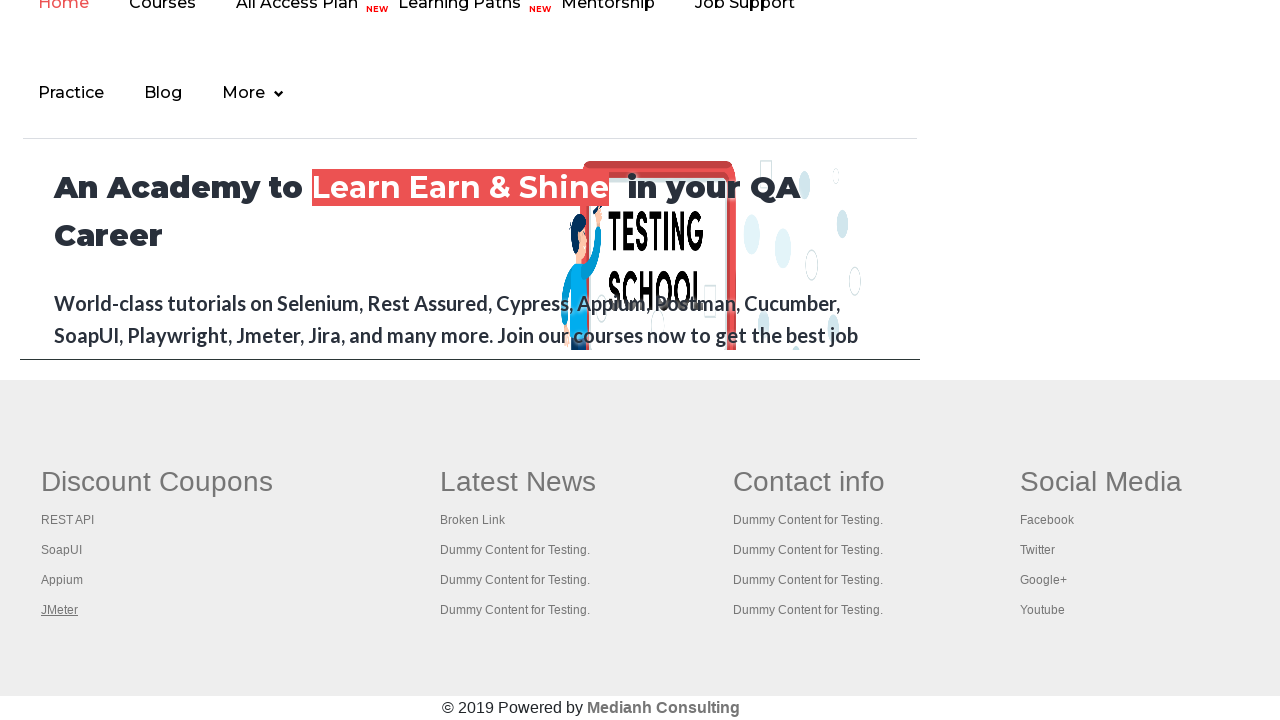

Collected page title: Practice Page
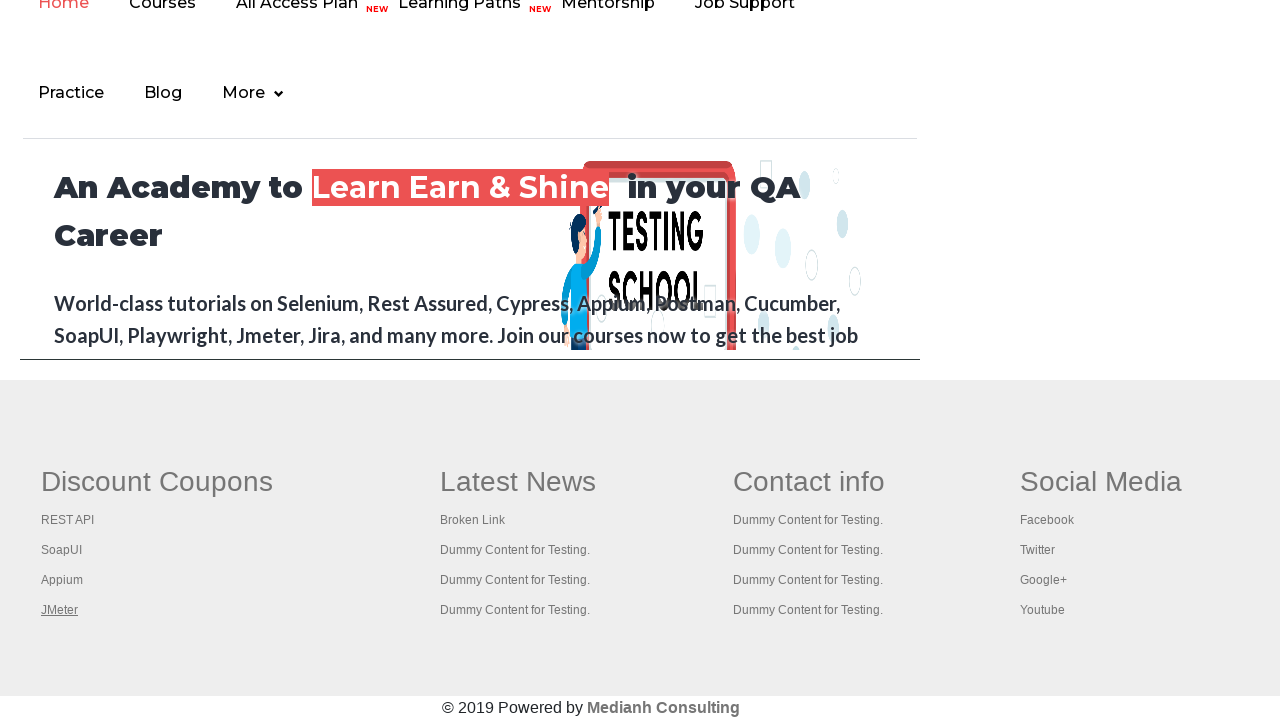

Brought page to front
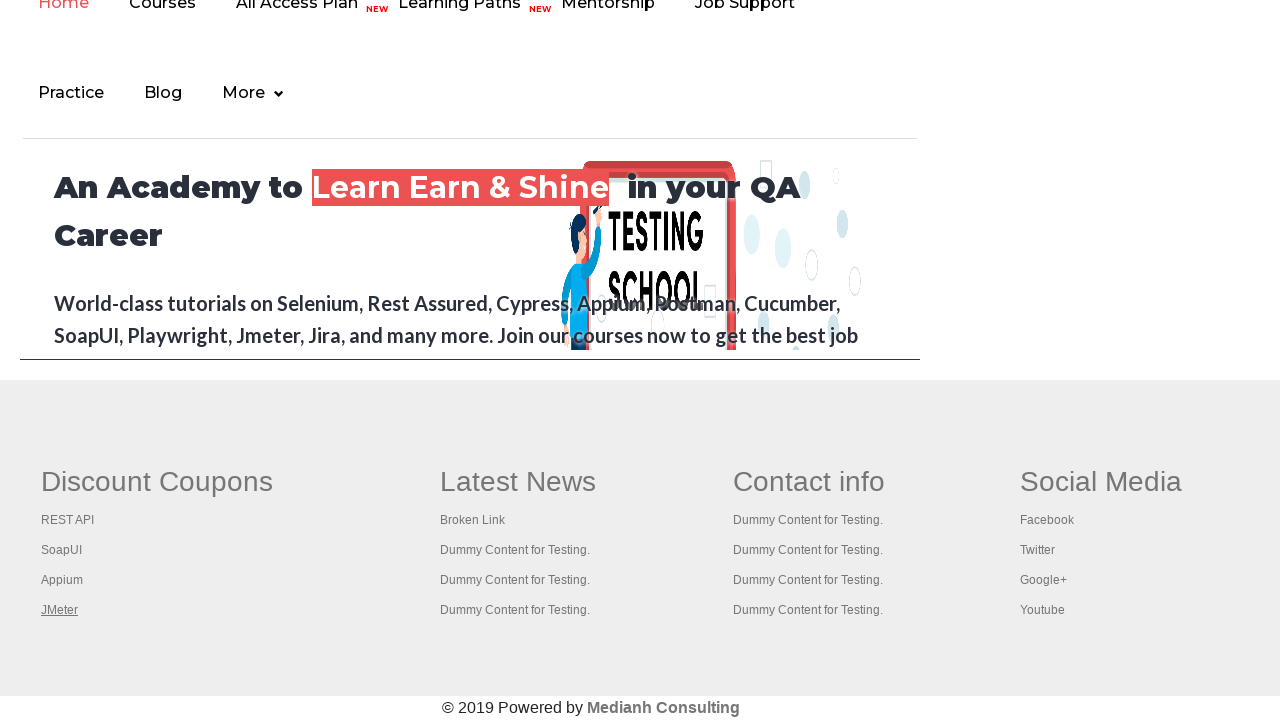

Collected page title: REST API Tutorial
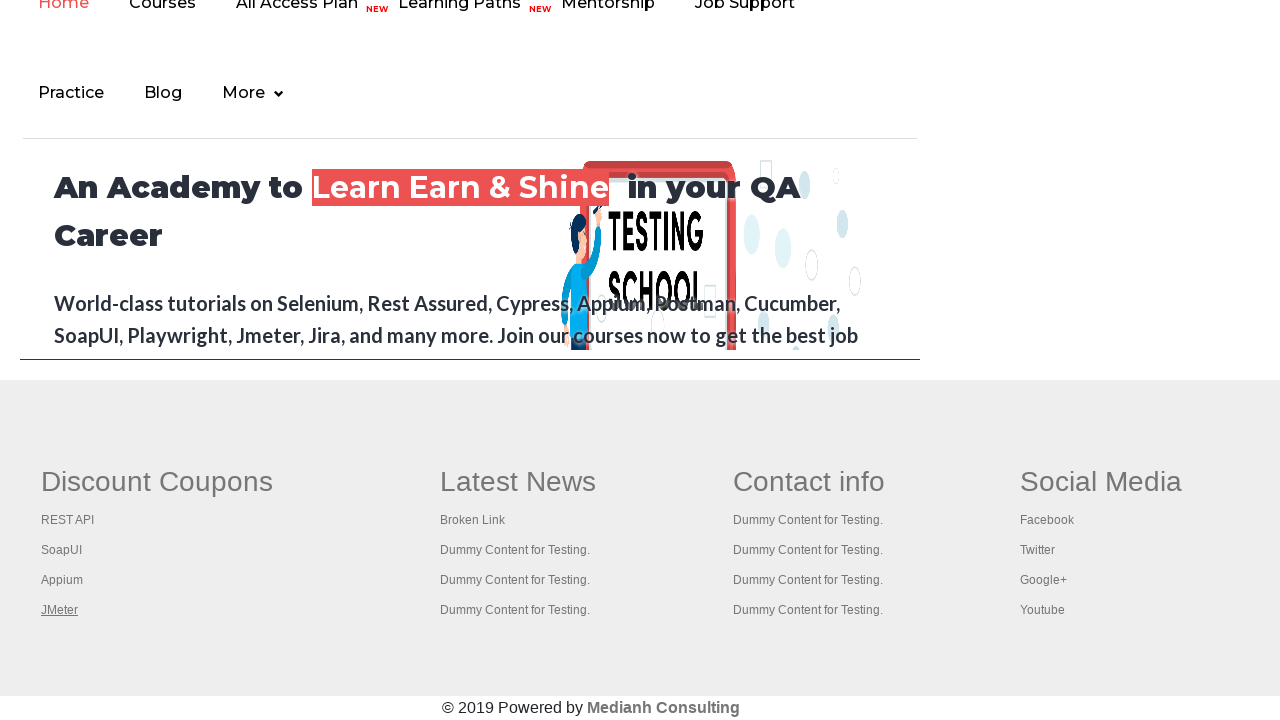

Brought page to front
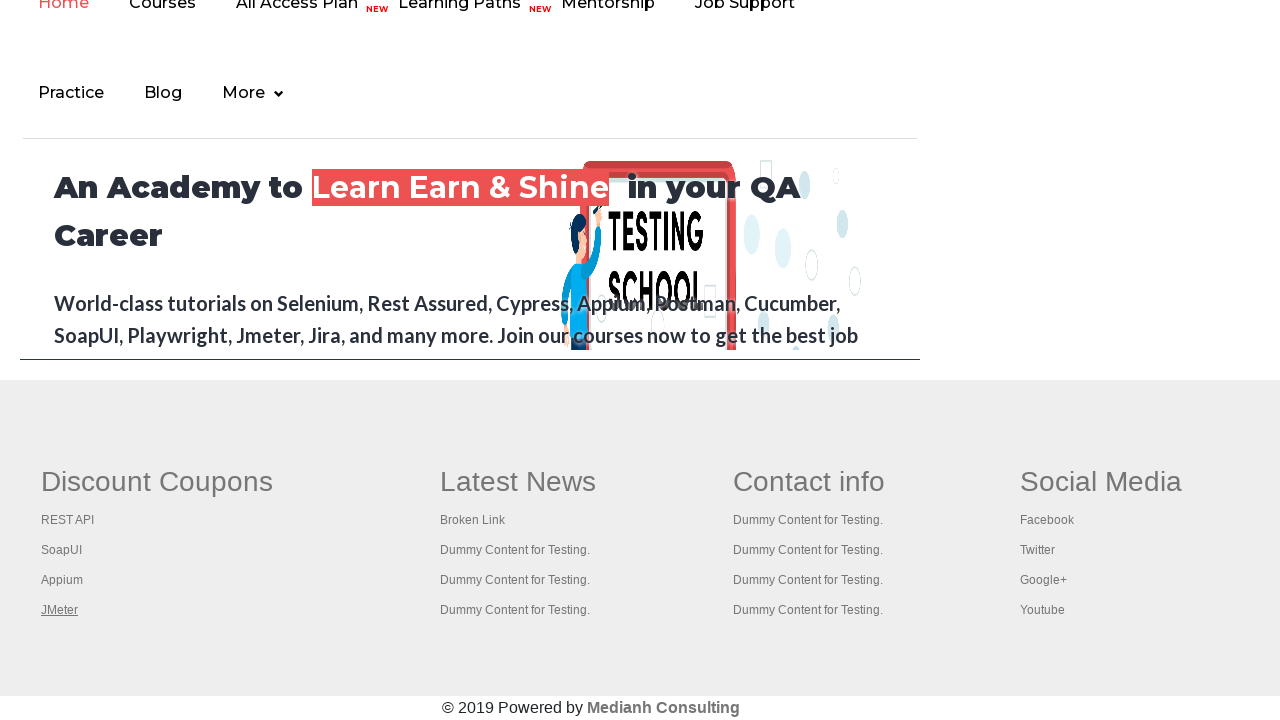

Collected page title: The World’s Most Popular API Testing Tool | SoapUI
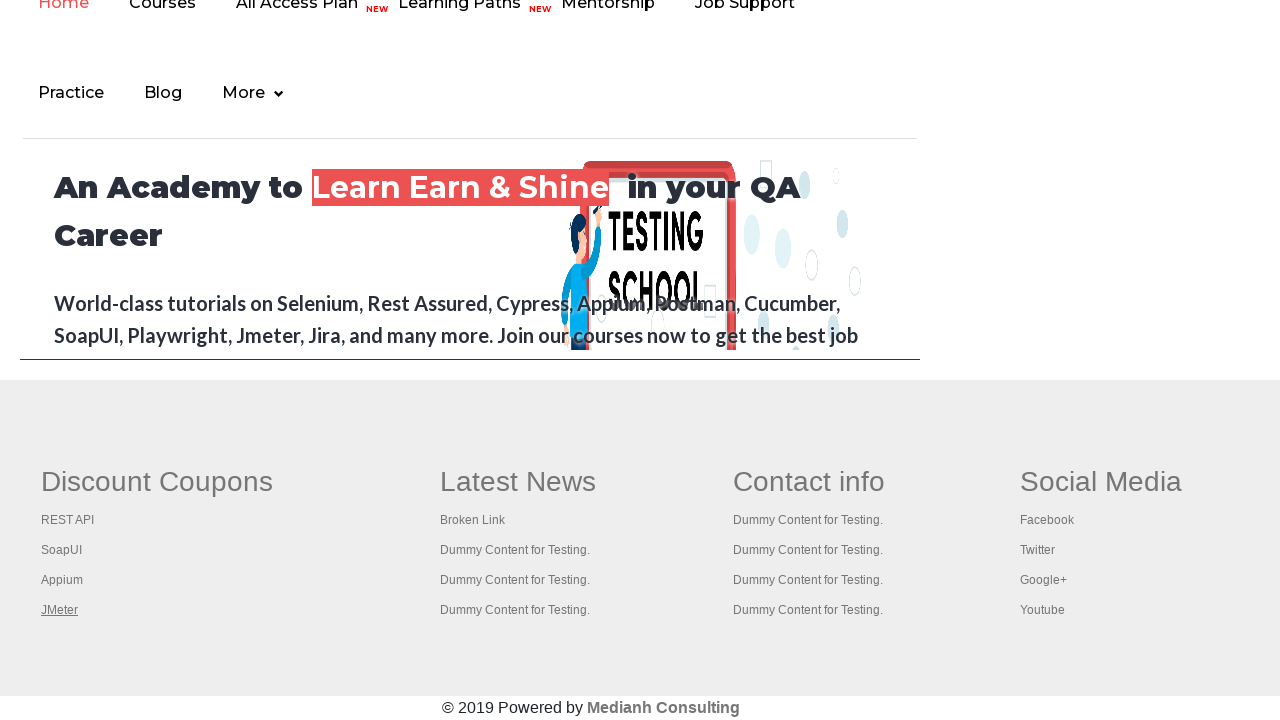

Brought page to front
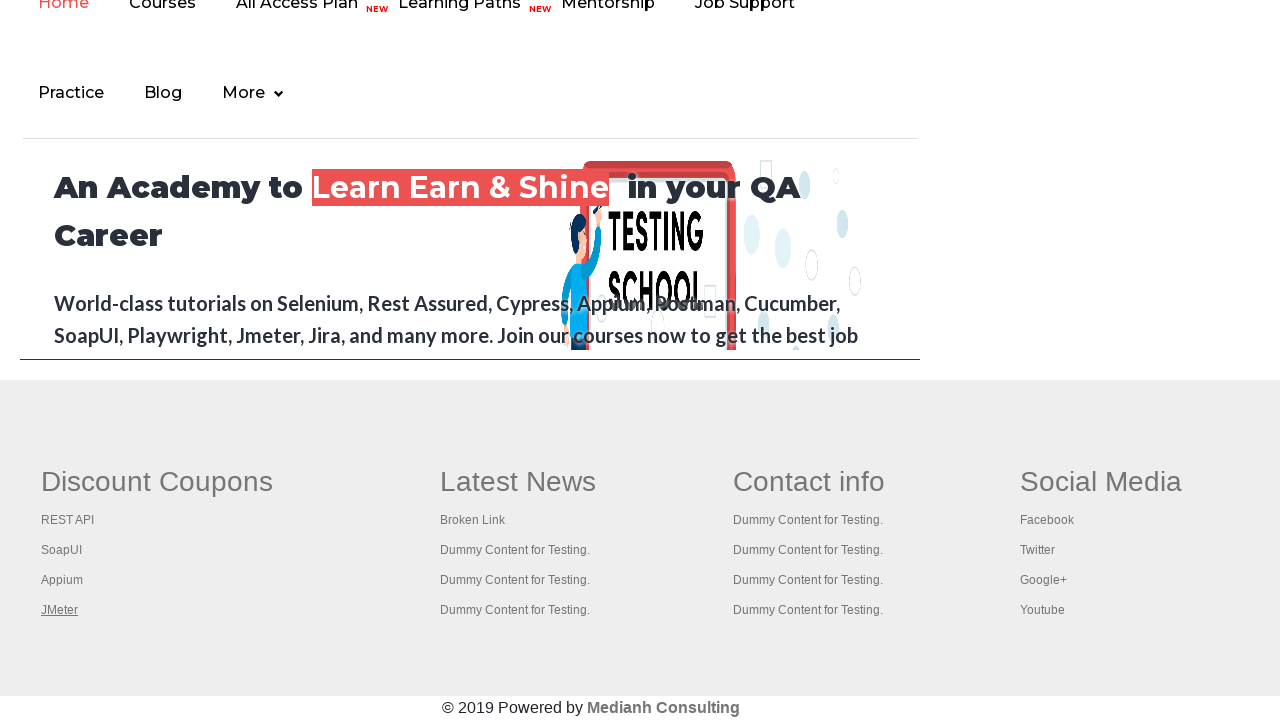

Collected page title: Appium tutorial for Mobile Apps testing | RahulShetty Academy | Rahul
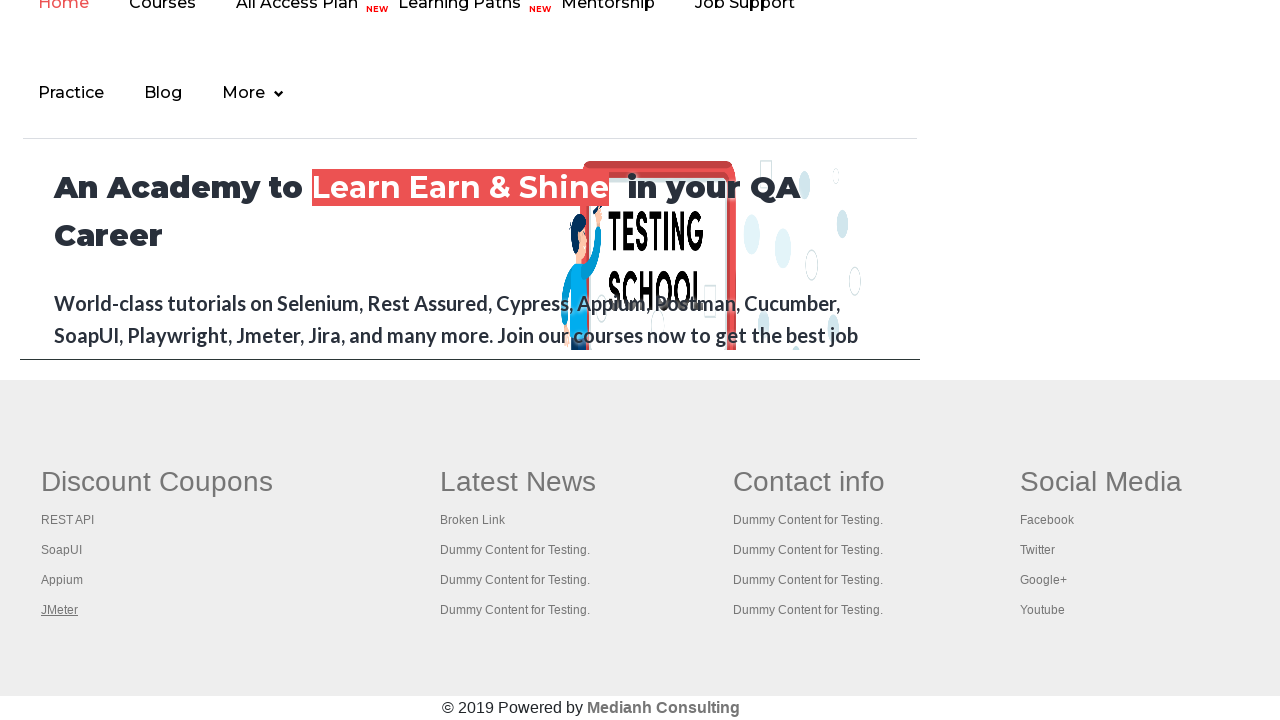

Brought page to front
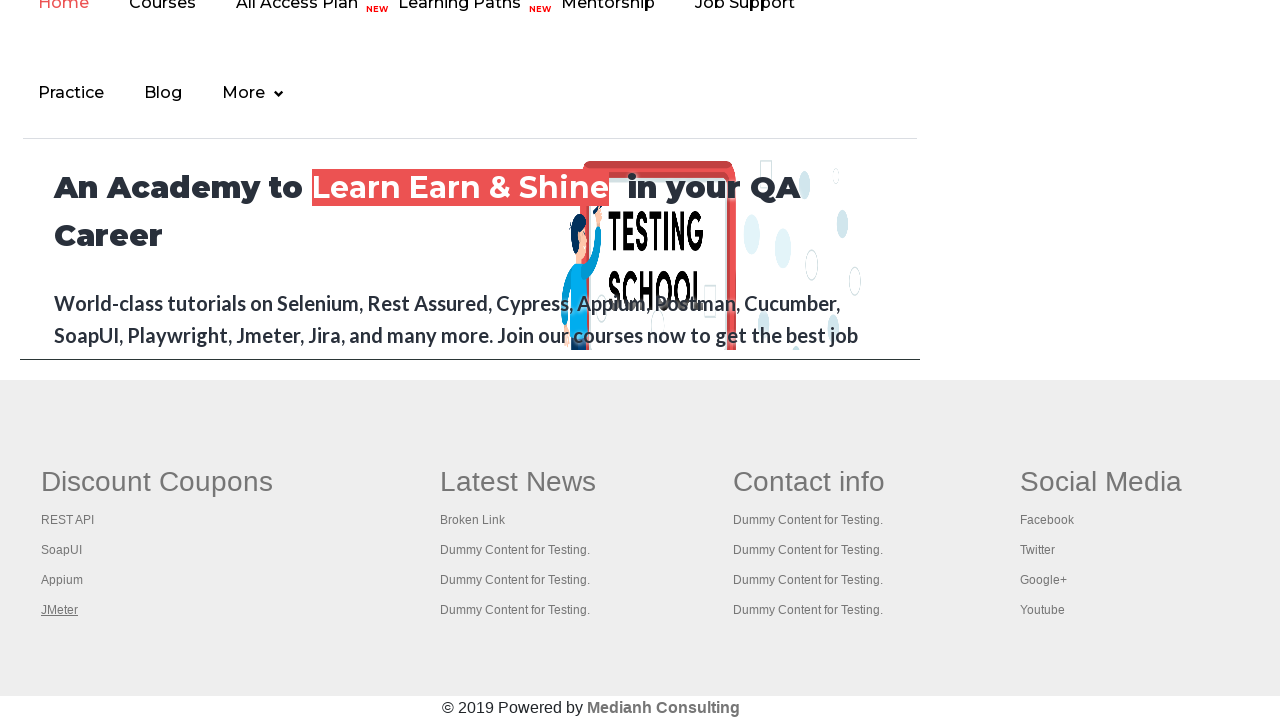

Collected page title: Apache JMeter - Apache JMeter™
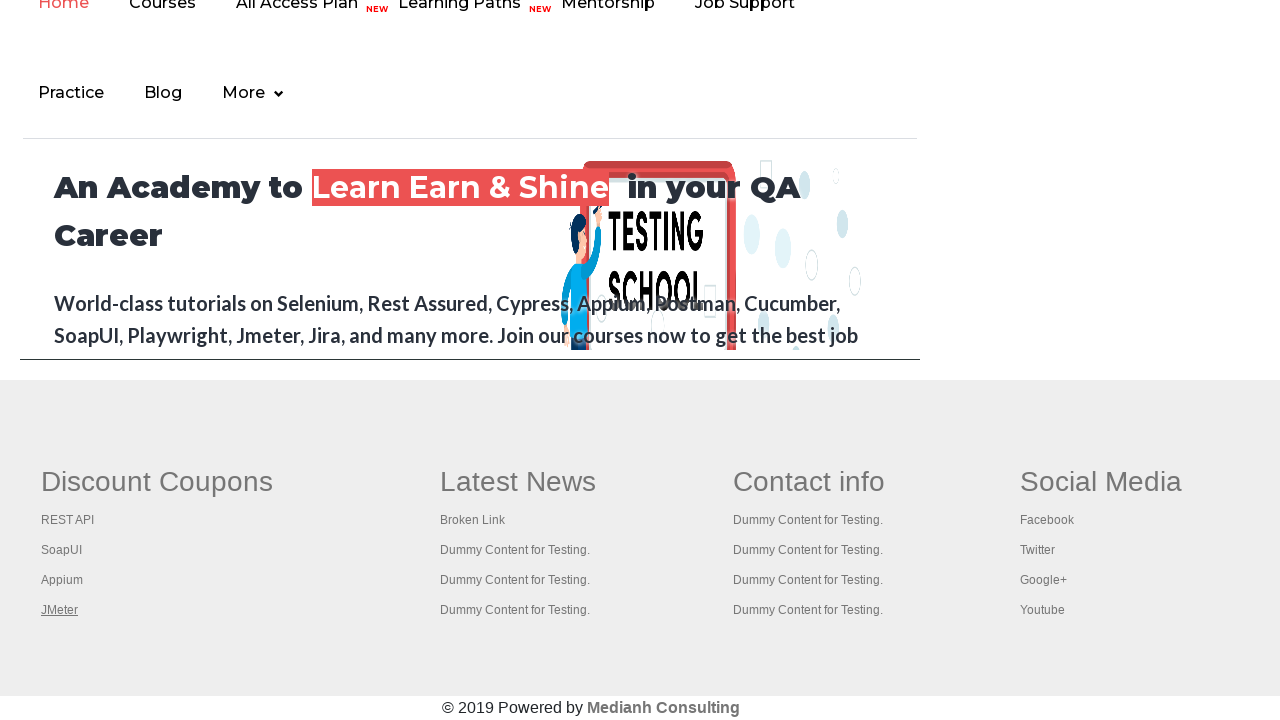

Collected titles from 5 pages
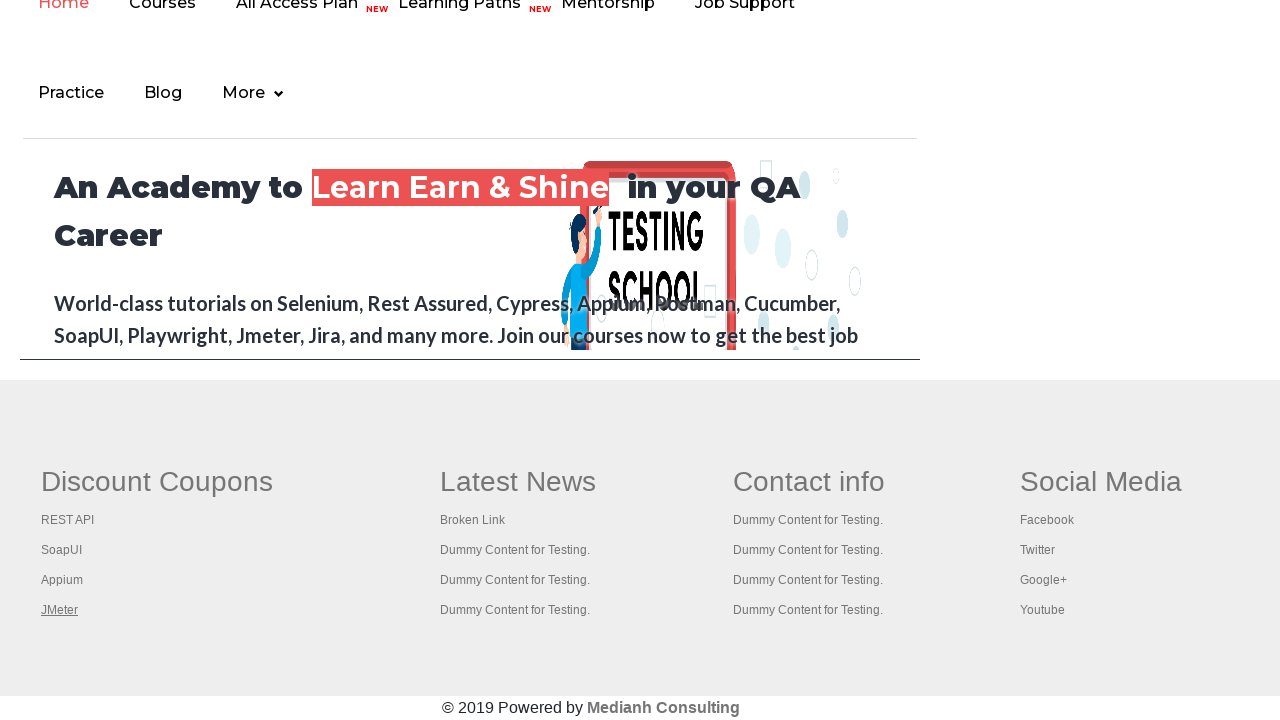

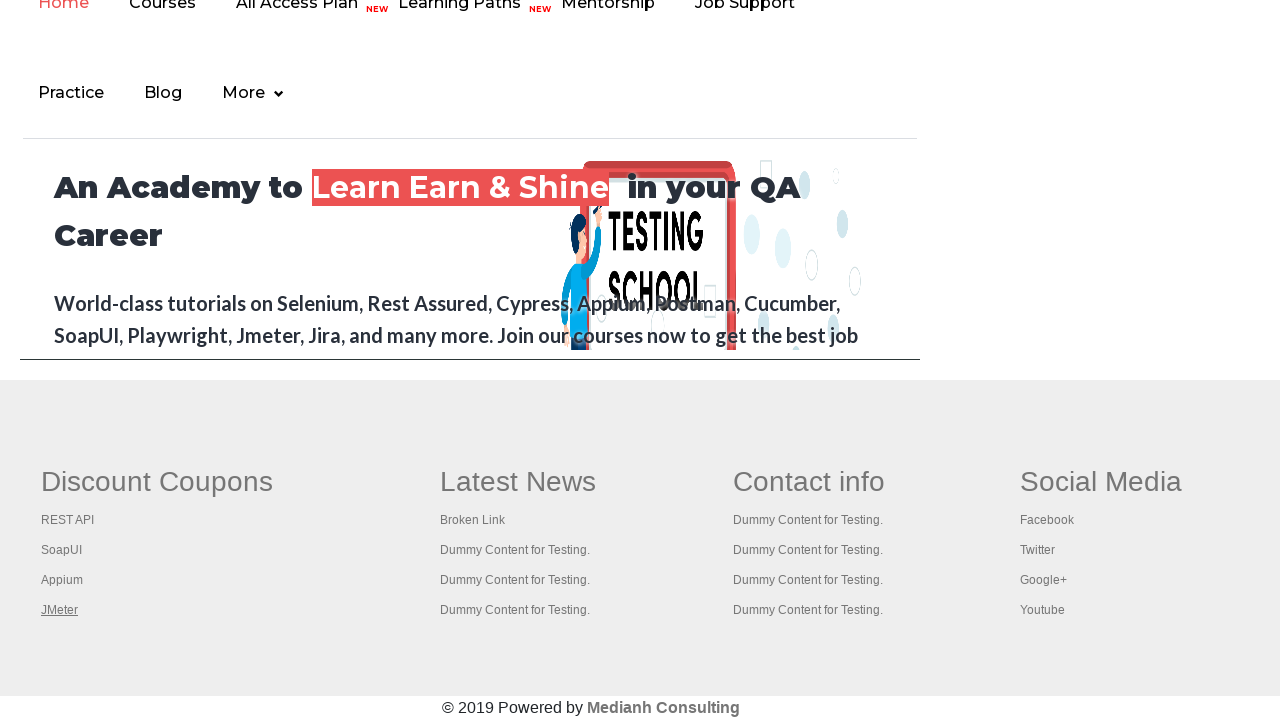